Tests basic form interaction by navigating to a blogspot page and entering a name into a search input field

Starting URL: http://www.omayo.blogspot.com/

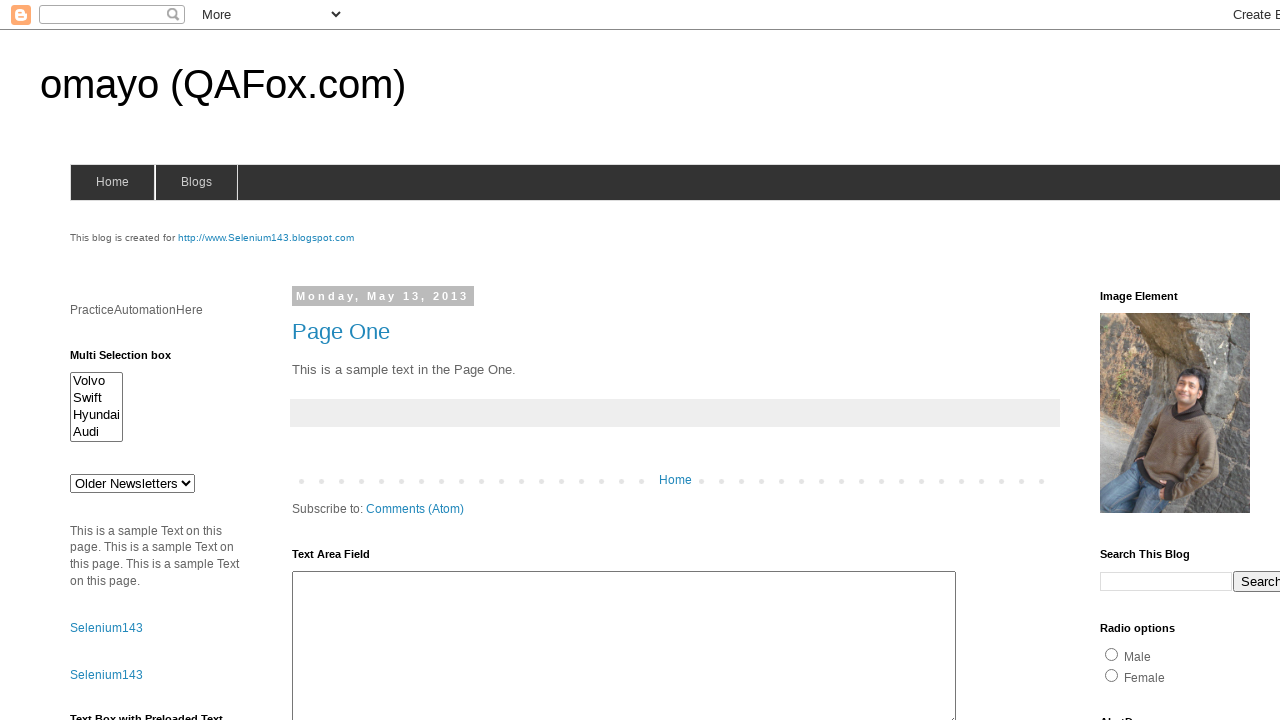

Navigated to http://www.omayo.blogspot.com/
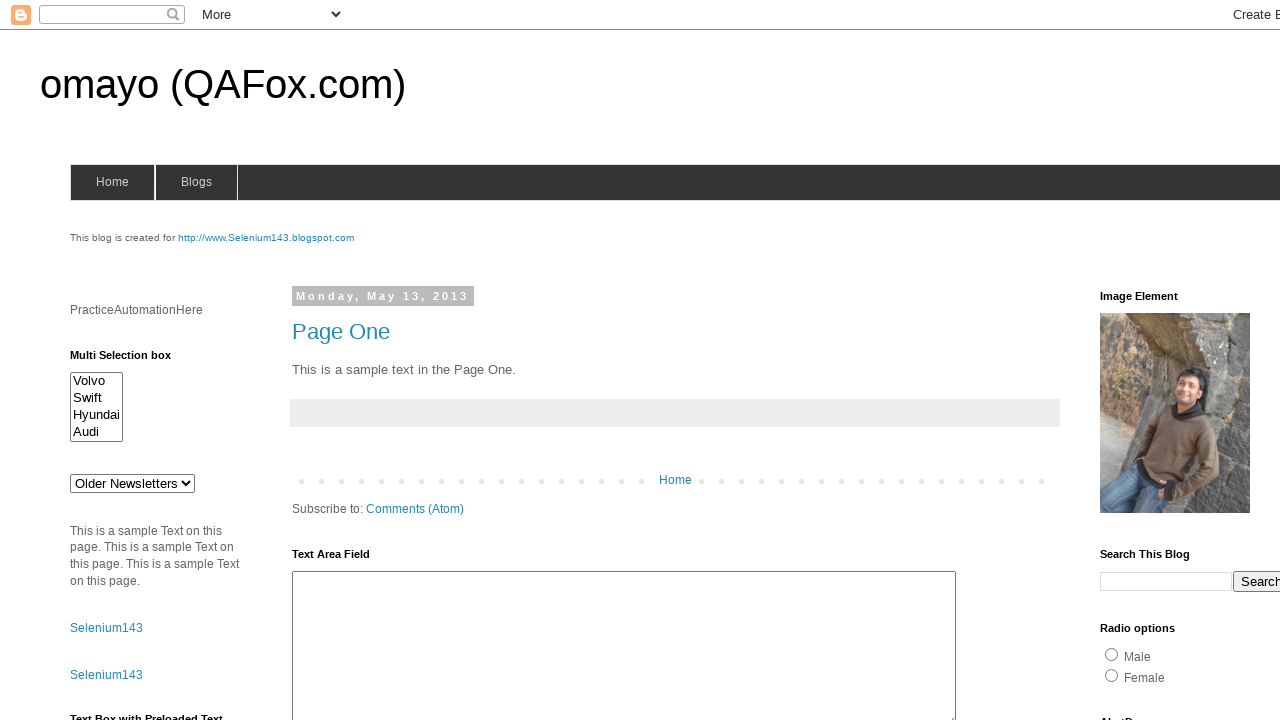

Filled search field with 'Ravi Varshney' on input[name='q']
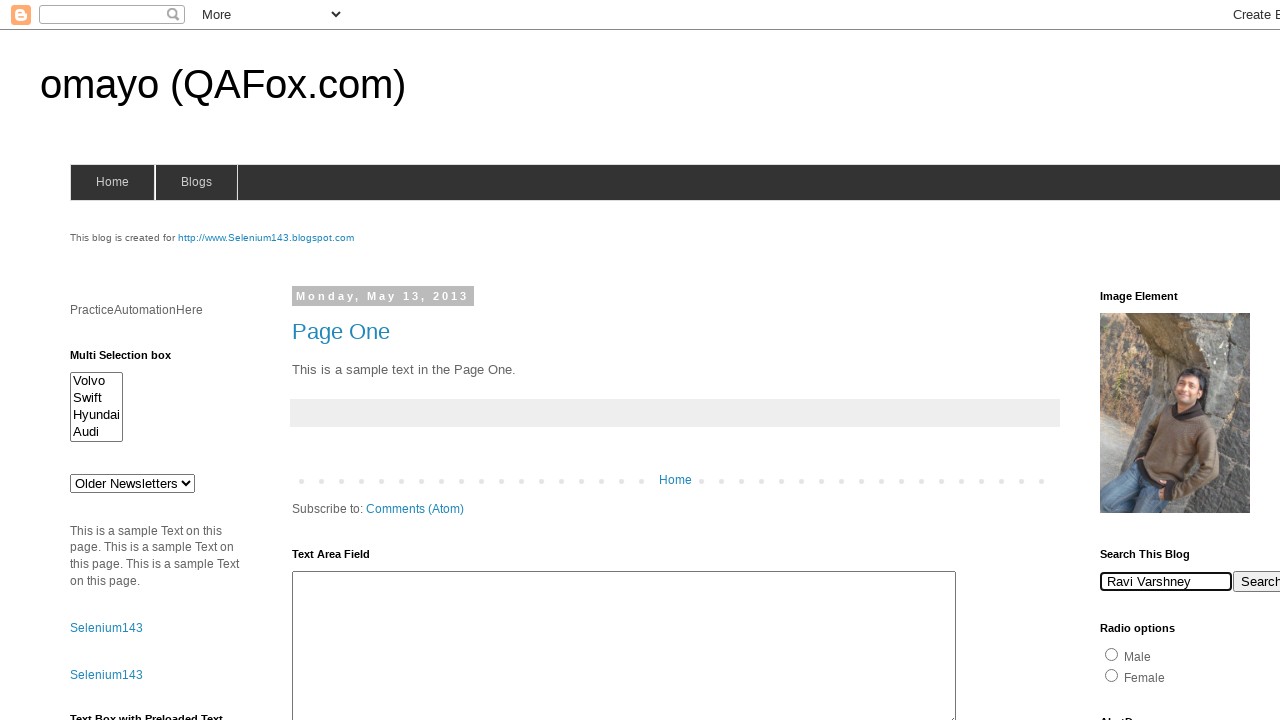

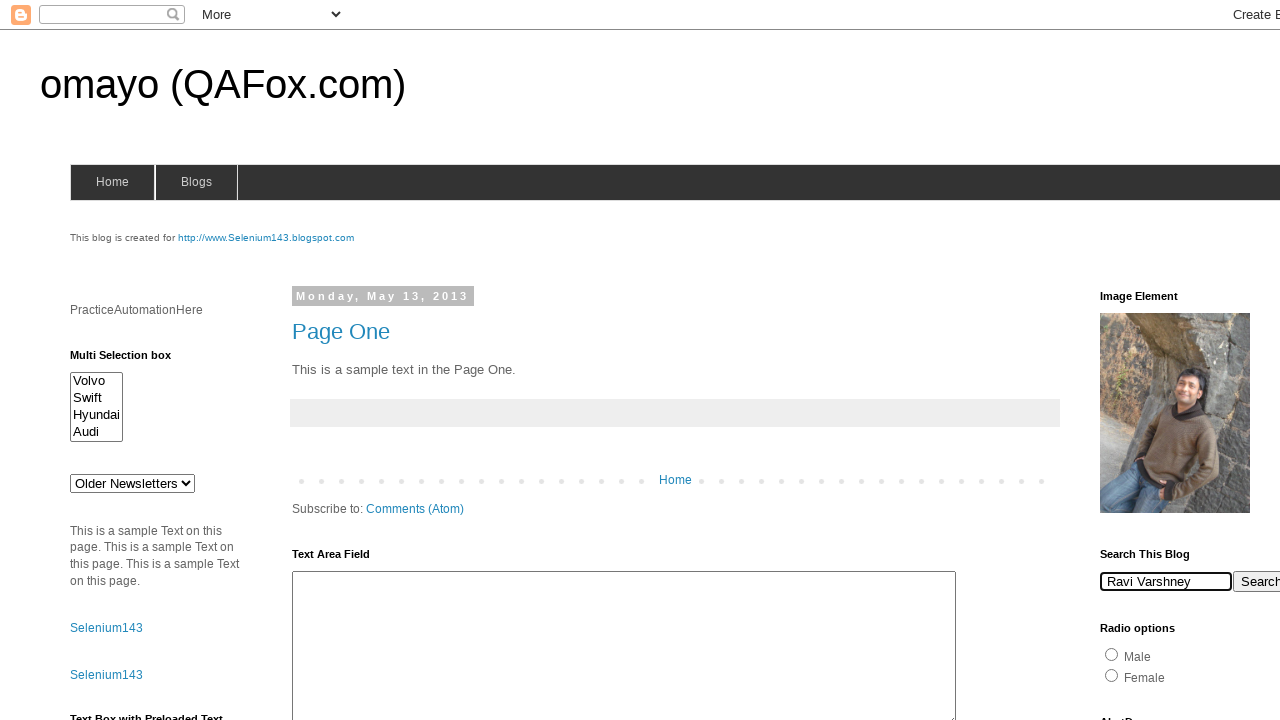